Tests finding and clicking a link using partial link text locator

Starting URL: http://omayo.blogspot.com

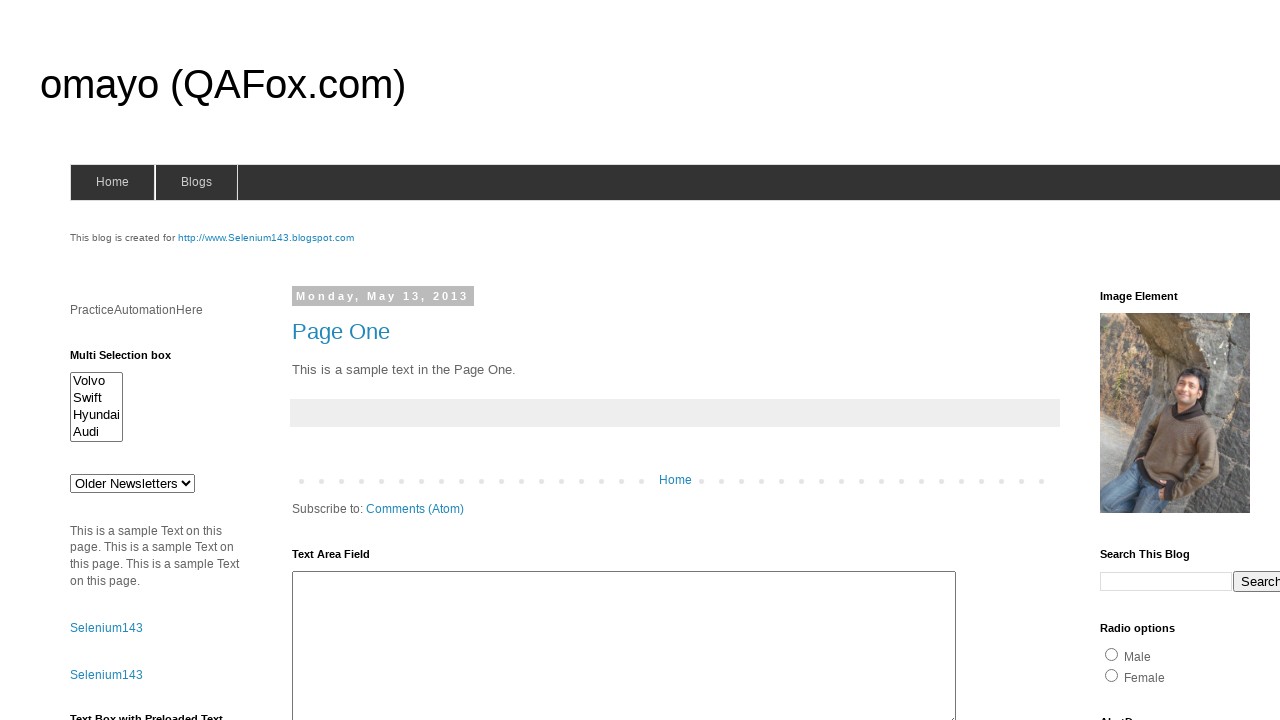

Located link element containing partial text 'diumdev'
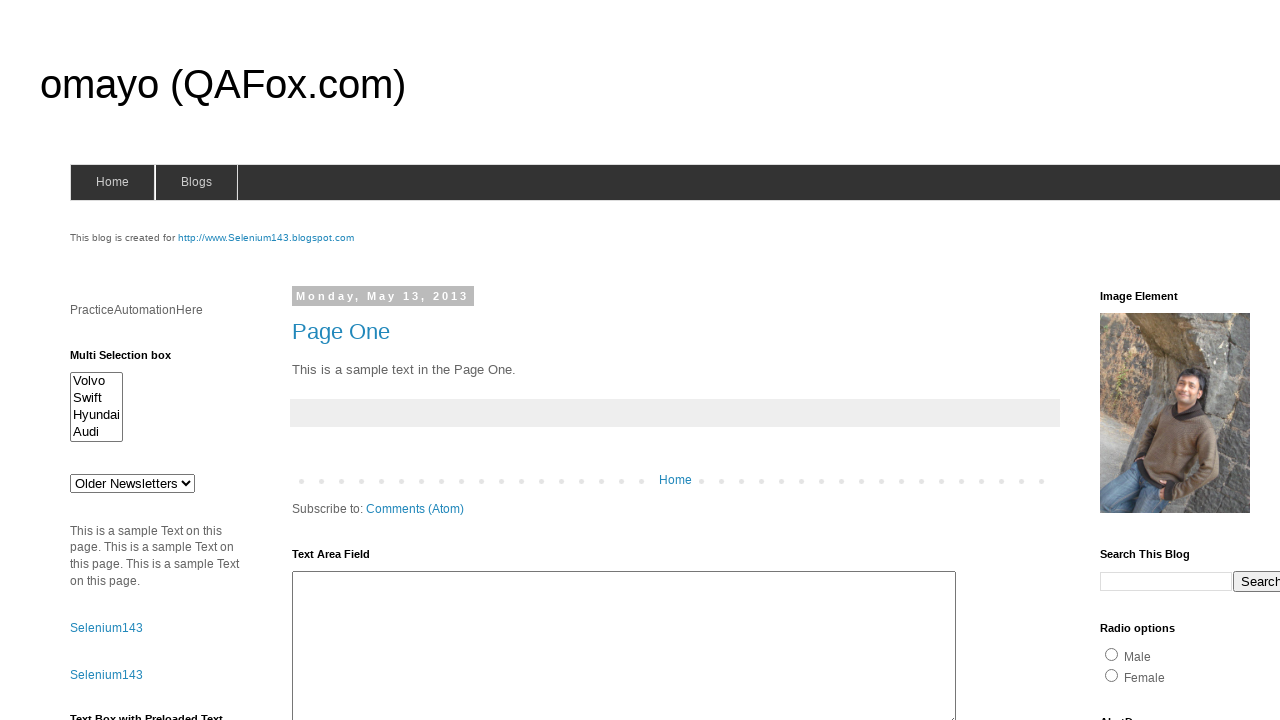

Clicked on the link with partial text 'diumdev' at (1160, 360) on a:has-text('diumdev')
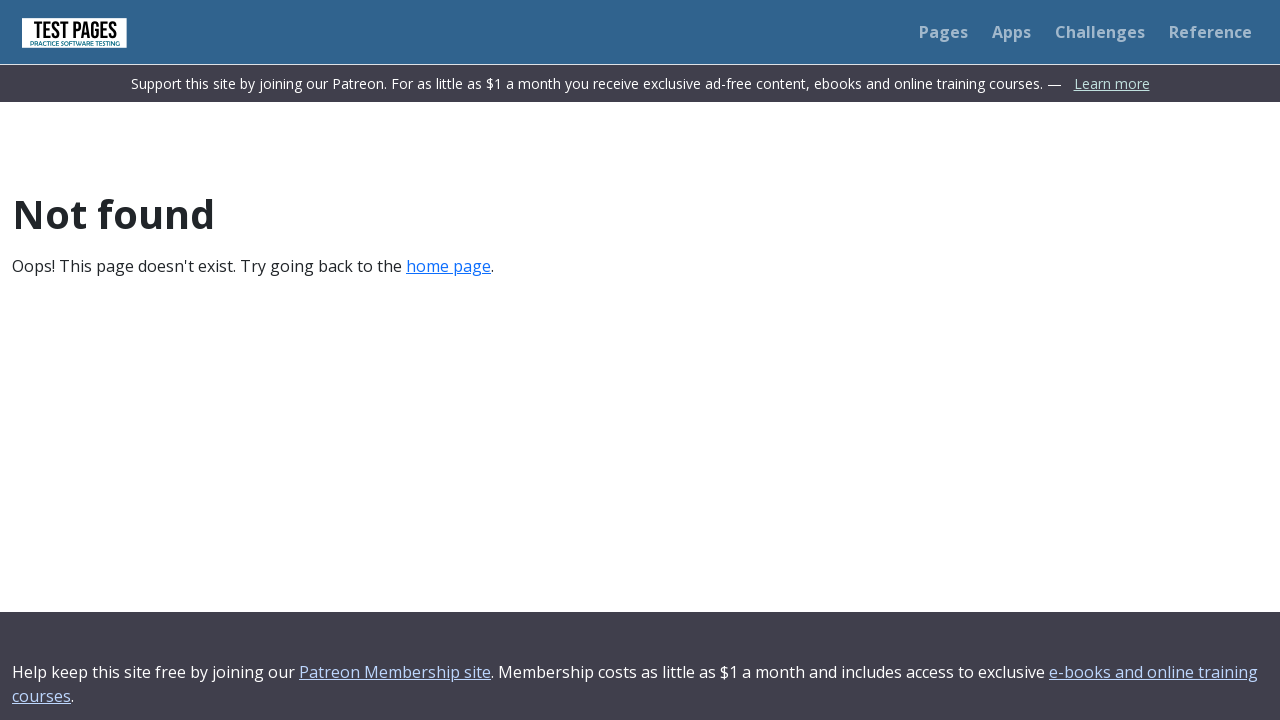

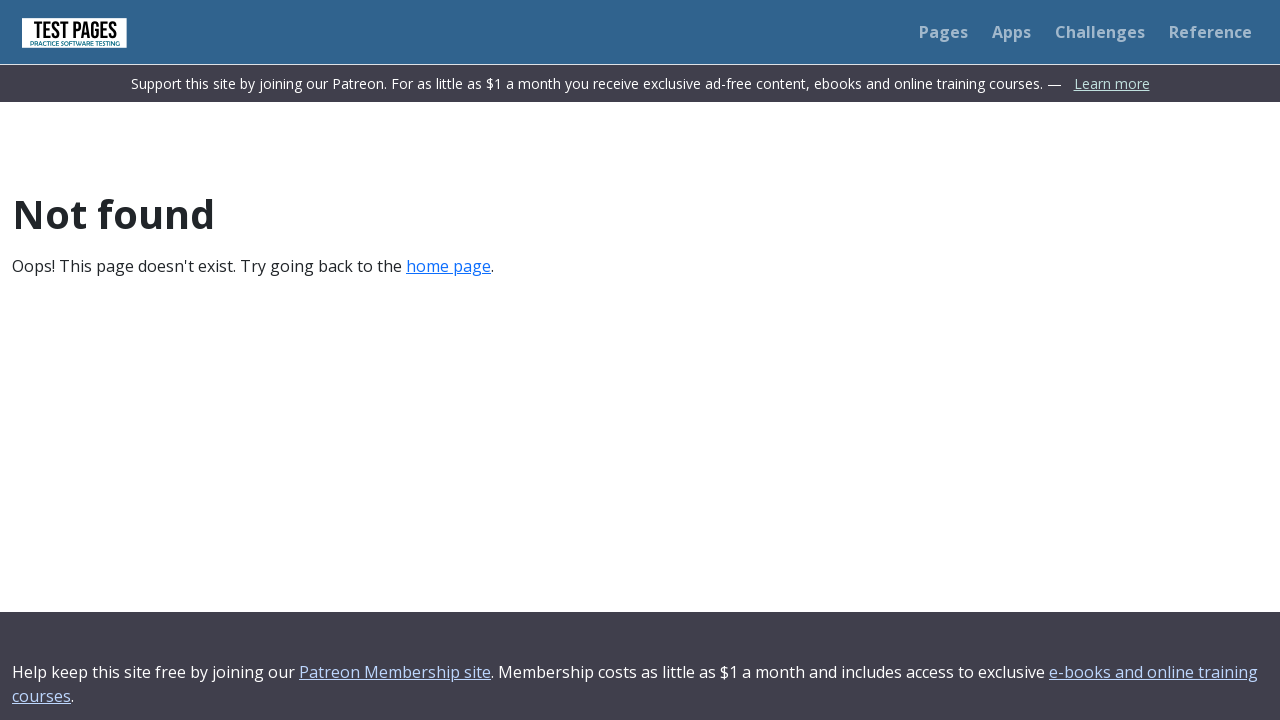